Navigates to NASDAQ's institutional holdings page for a stock (AAPL) and verifies the page content loads successfully.

Starting URL: https://www.nasdaq.com/market-activity/stocks/AAPL/institutional-holdings

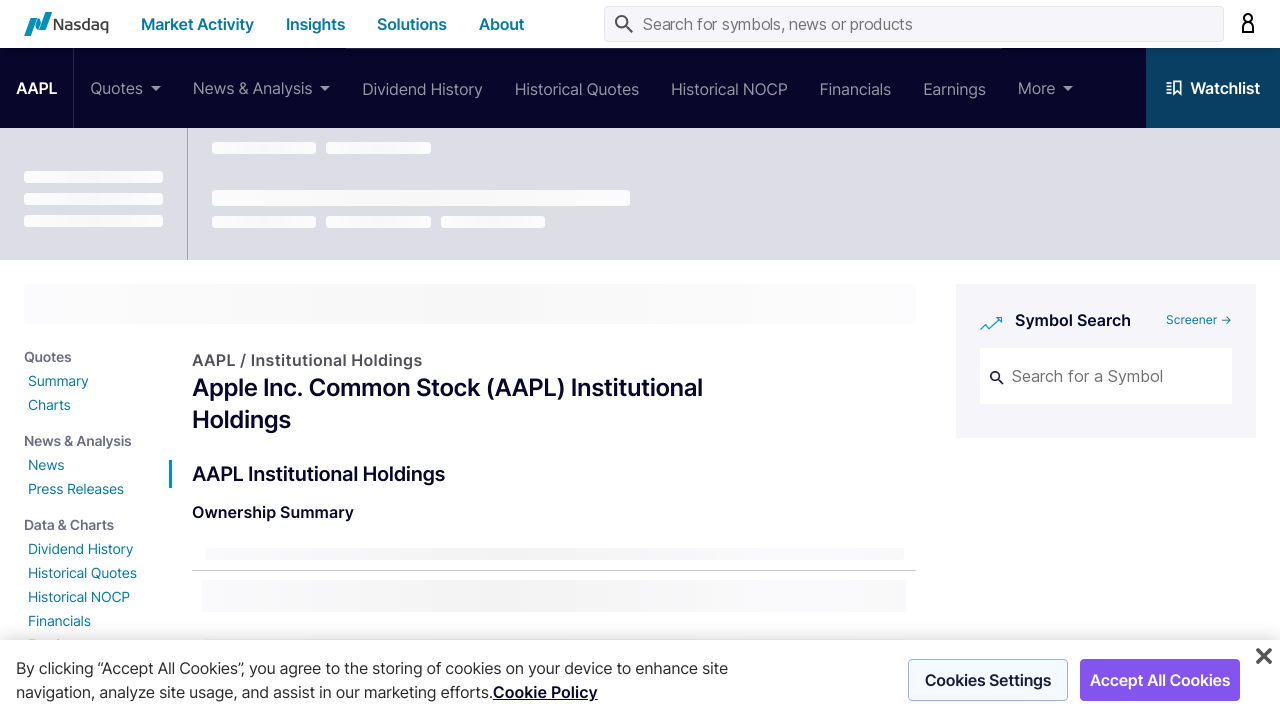

Waited for body element to load on NASDAQ institutional holdings page
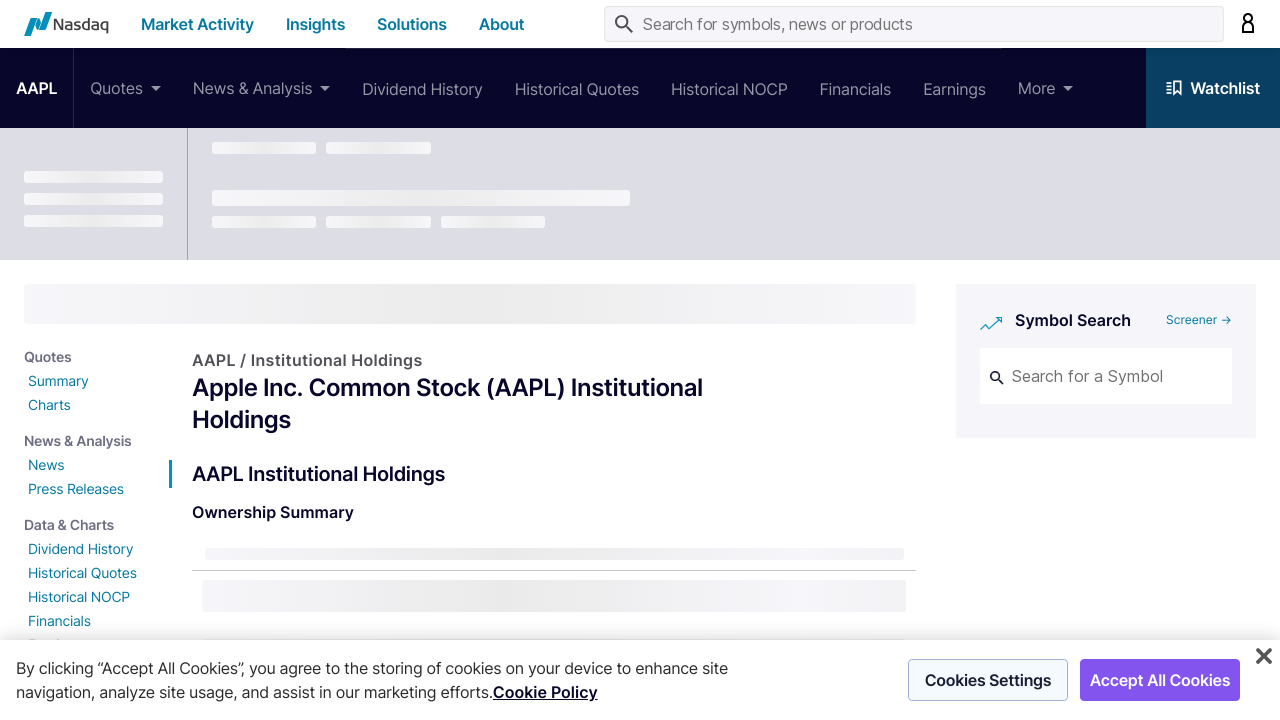

Page reached network idle state, institutional holdings content loaded successfully
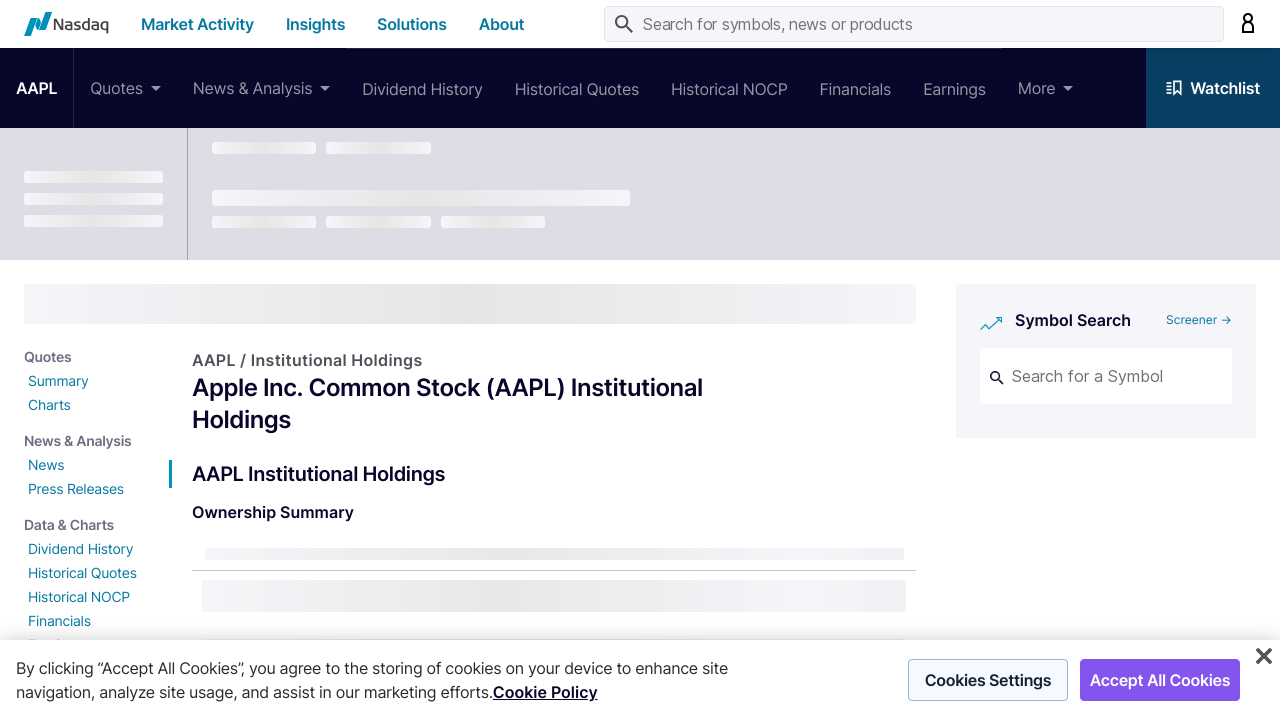

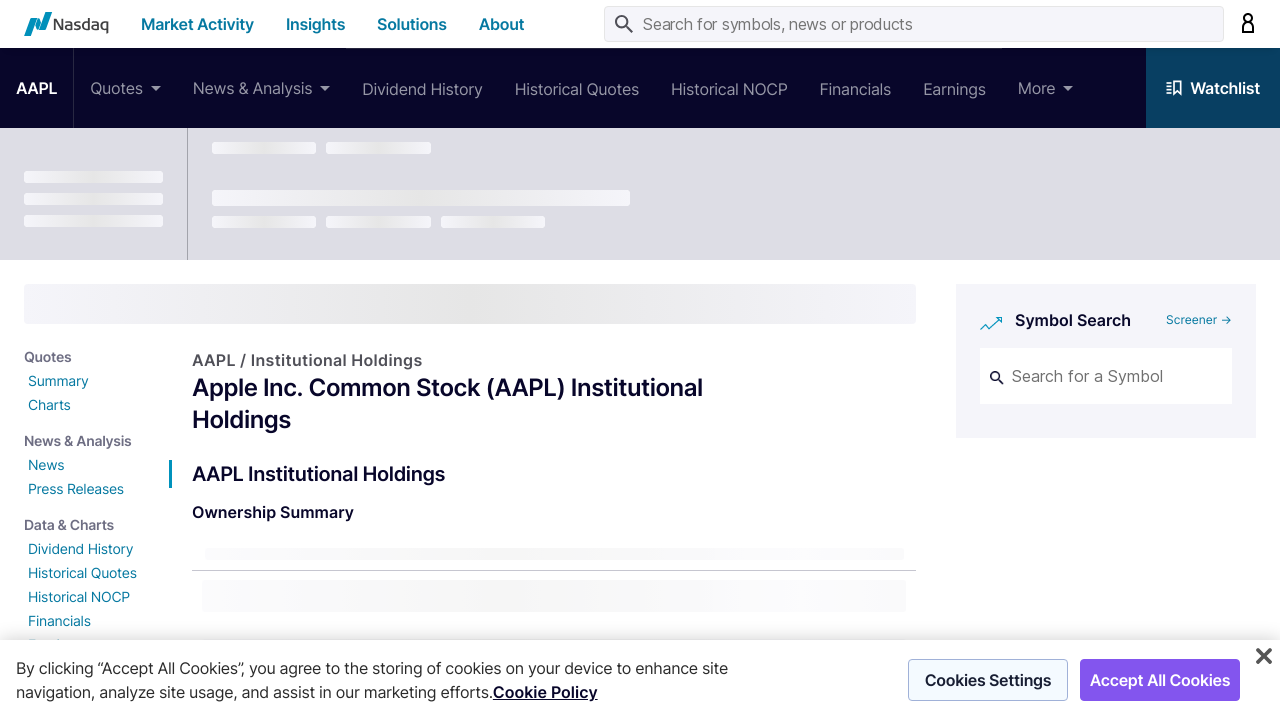